Tests the PolicyBazaar website by clicking the "View all products" button to open a products modal, then clicking the close button to dismiss it.

Starting URL: https://www.policybazaar.com/

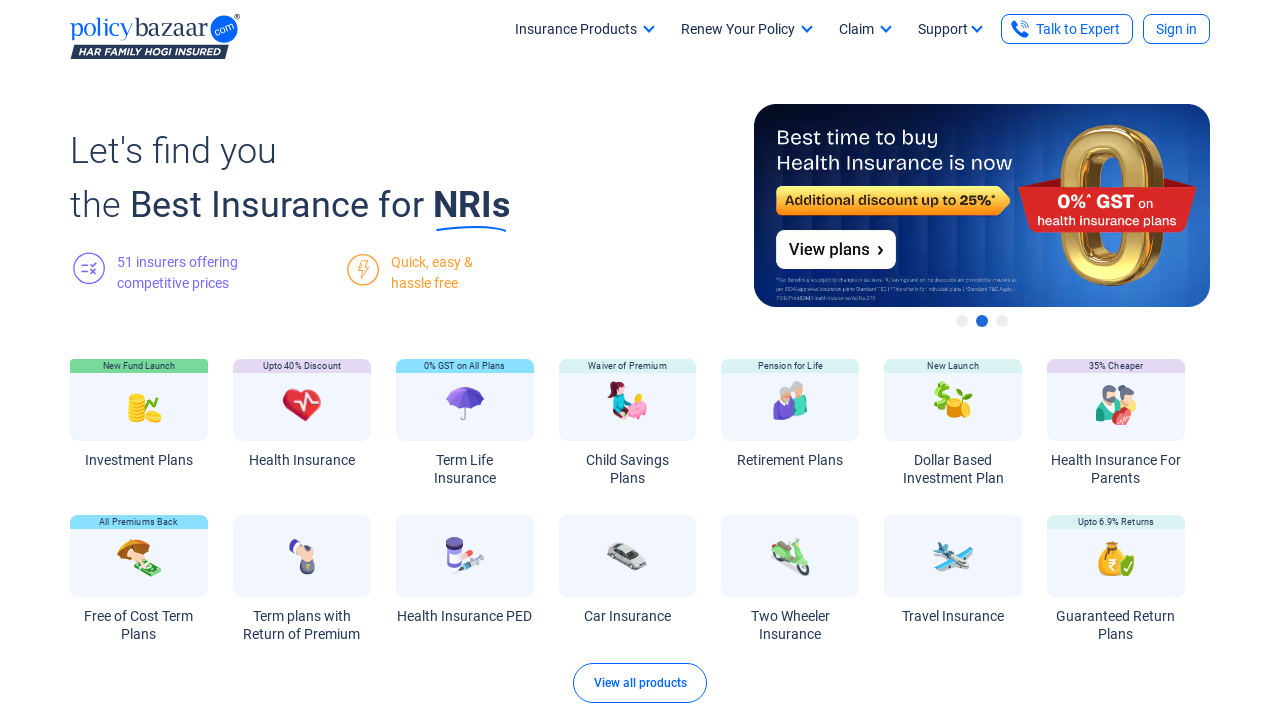

Clicked 'View all products' button to open products modal at (640, 683) on xpath=//div[text()='View all products']
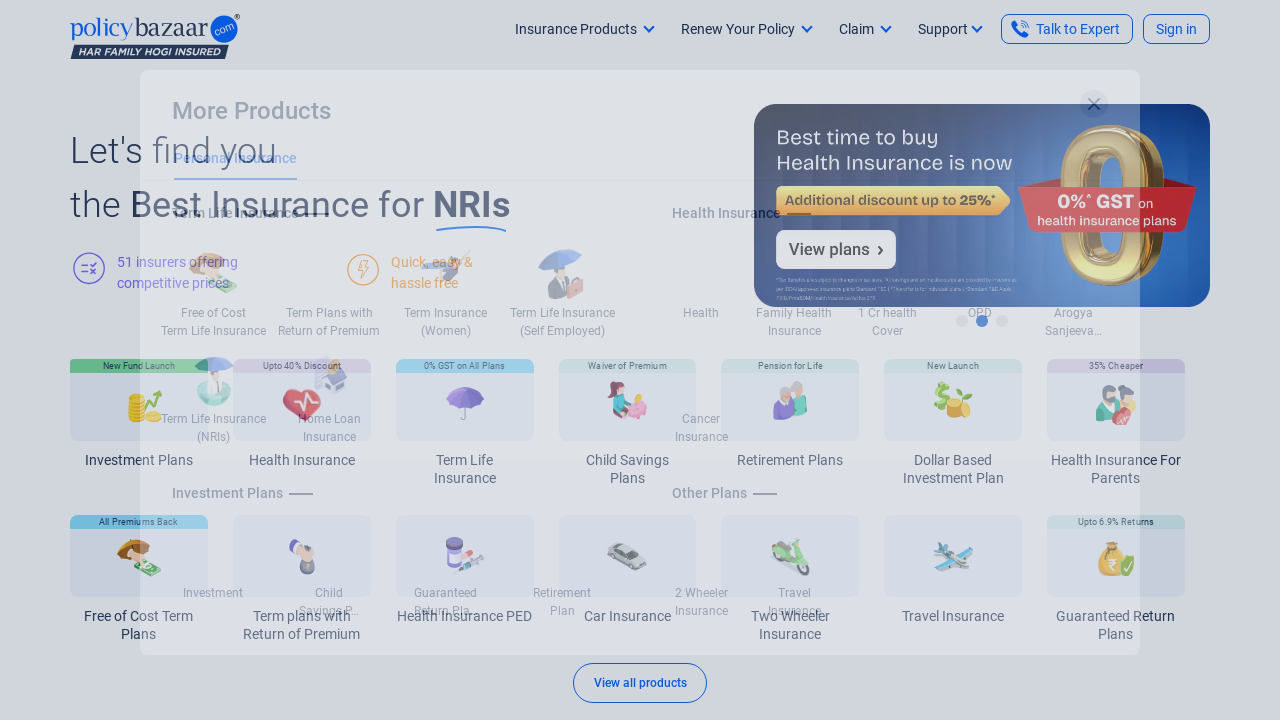

Waited 3 seconds for products modal to appear
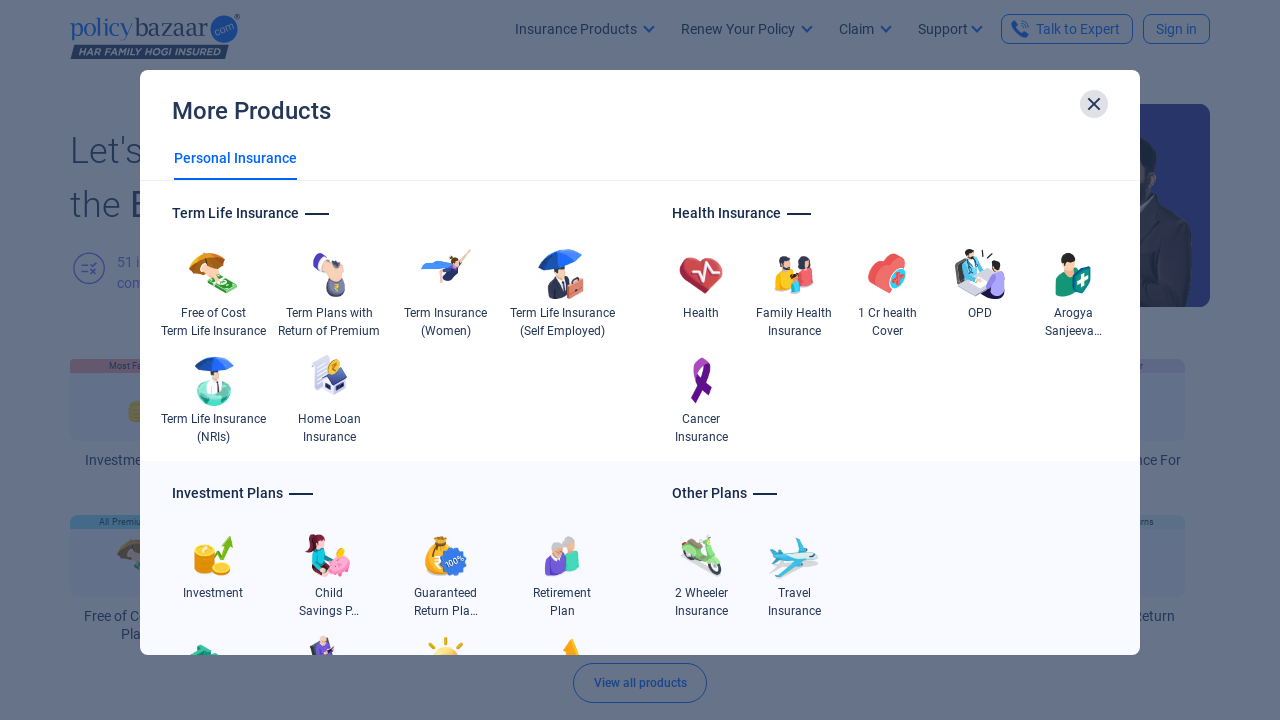

Clicked close button to dismiss products modal at (1094, 104) on (//div[@class='close close-more-prd'])[2]
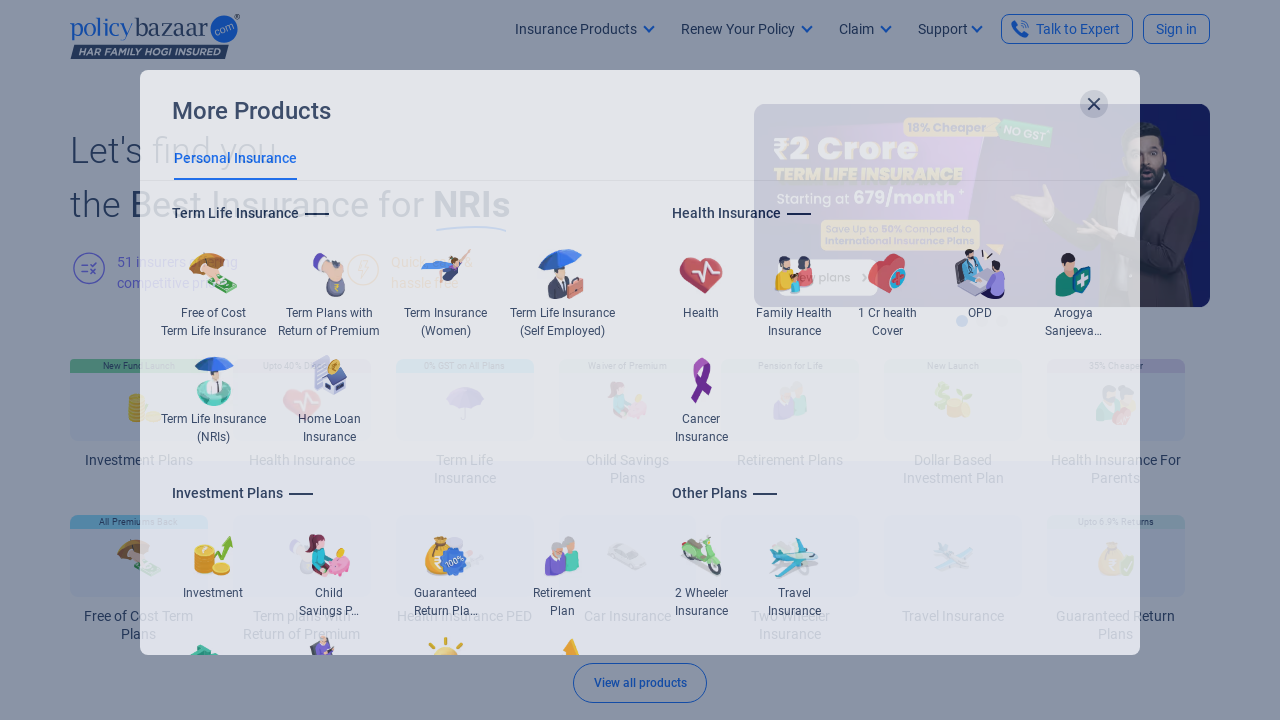

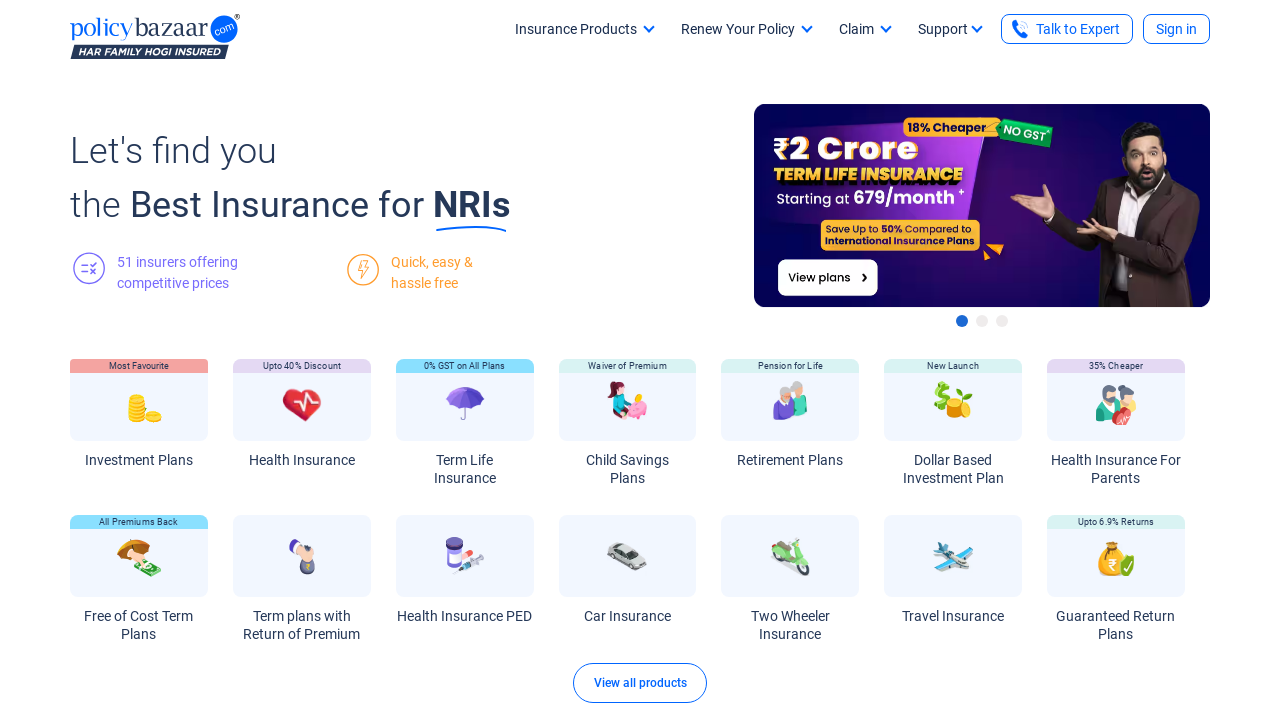